Tests browser window handling by clicking a link that opens a new window, switching between parent and child windows, and verifying content in each window

Starting URL: https://the-internet.herokuapp.com/windows

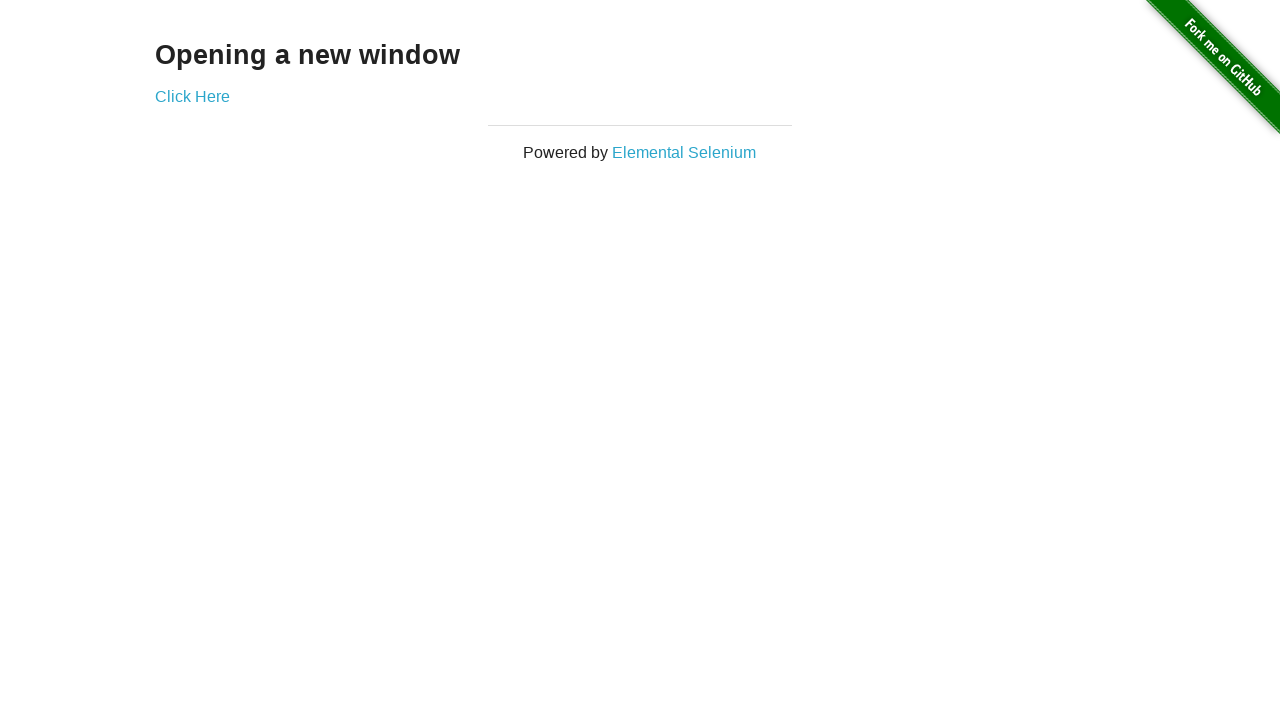

Clicked 'Click Here' link to open new window at (192, 96) on text=Click Here
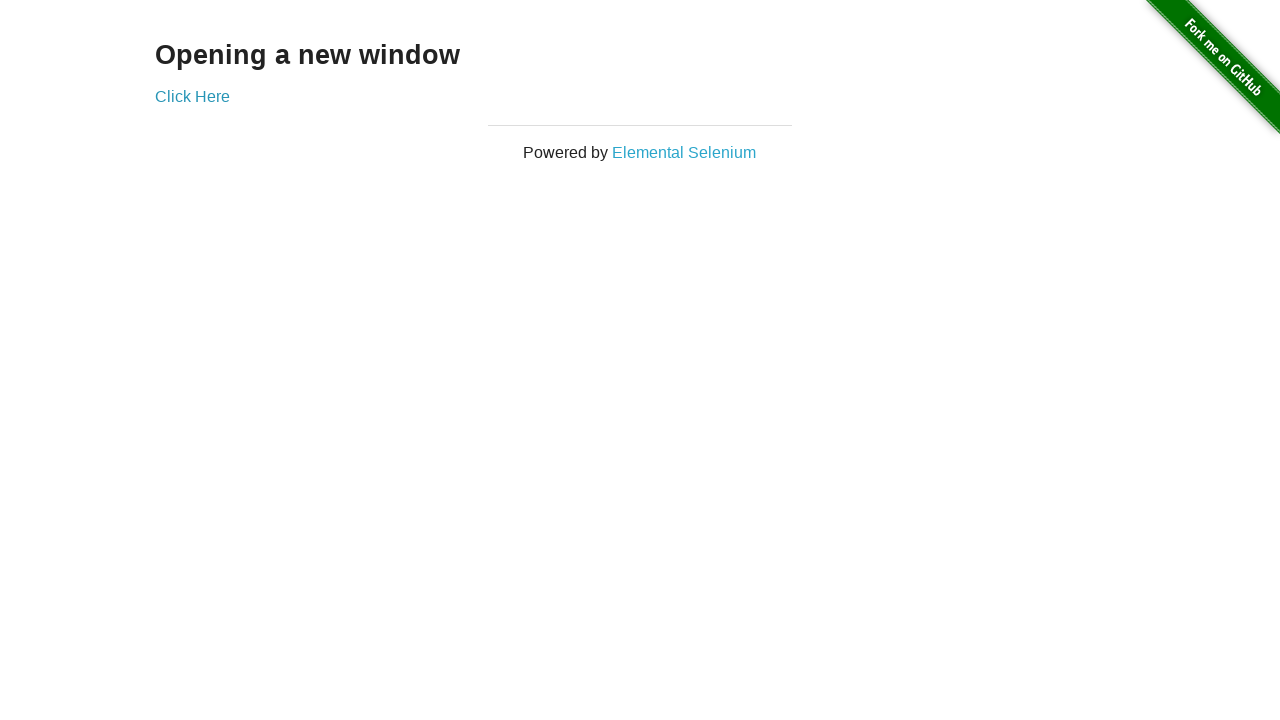

Captured new window opening after clicking 'Click Here' at (192, 96) on text=Click Here
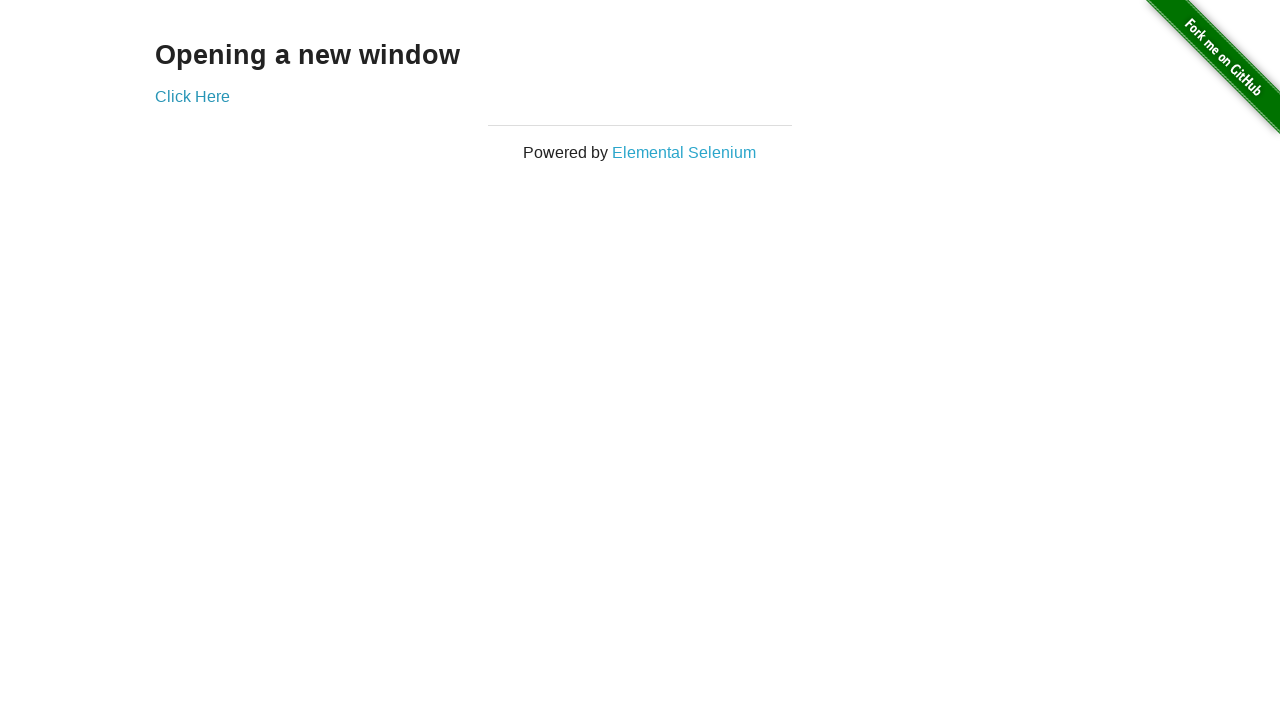

New window loaded completely
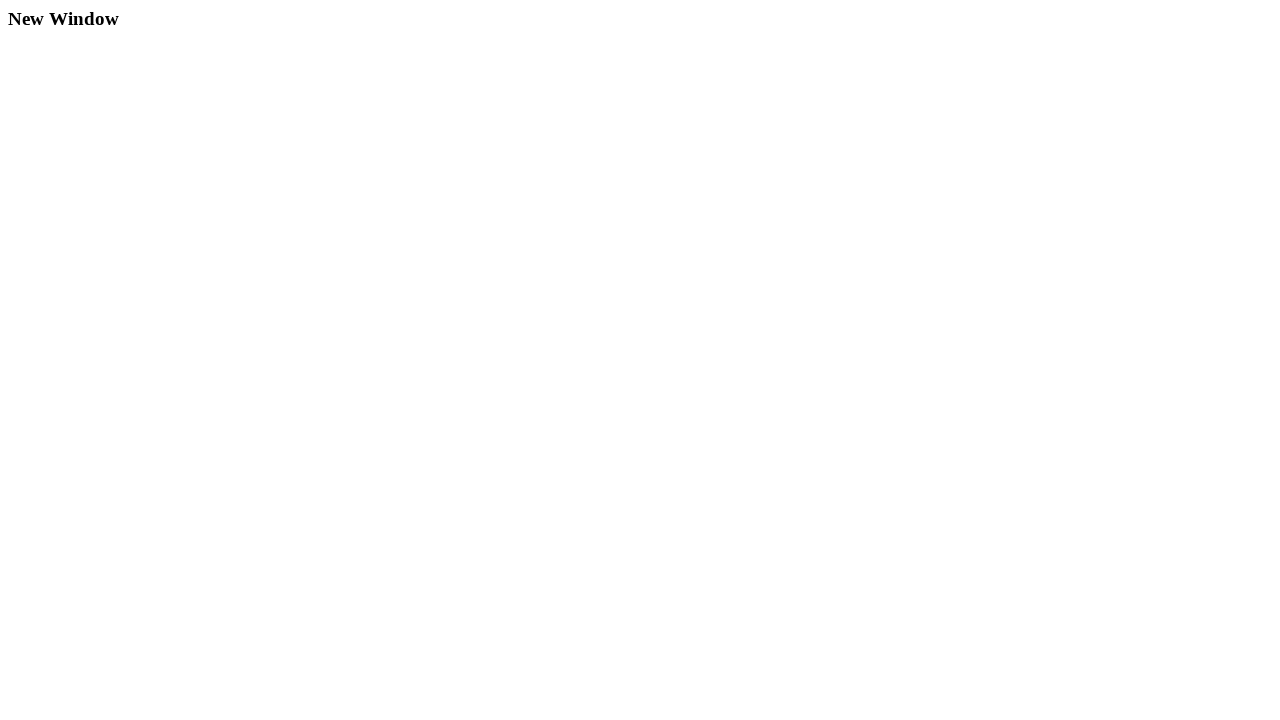

Retrieved child window heading text: 'New Window'
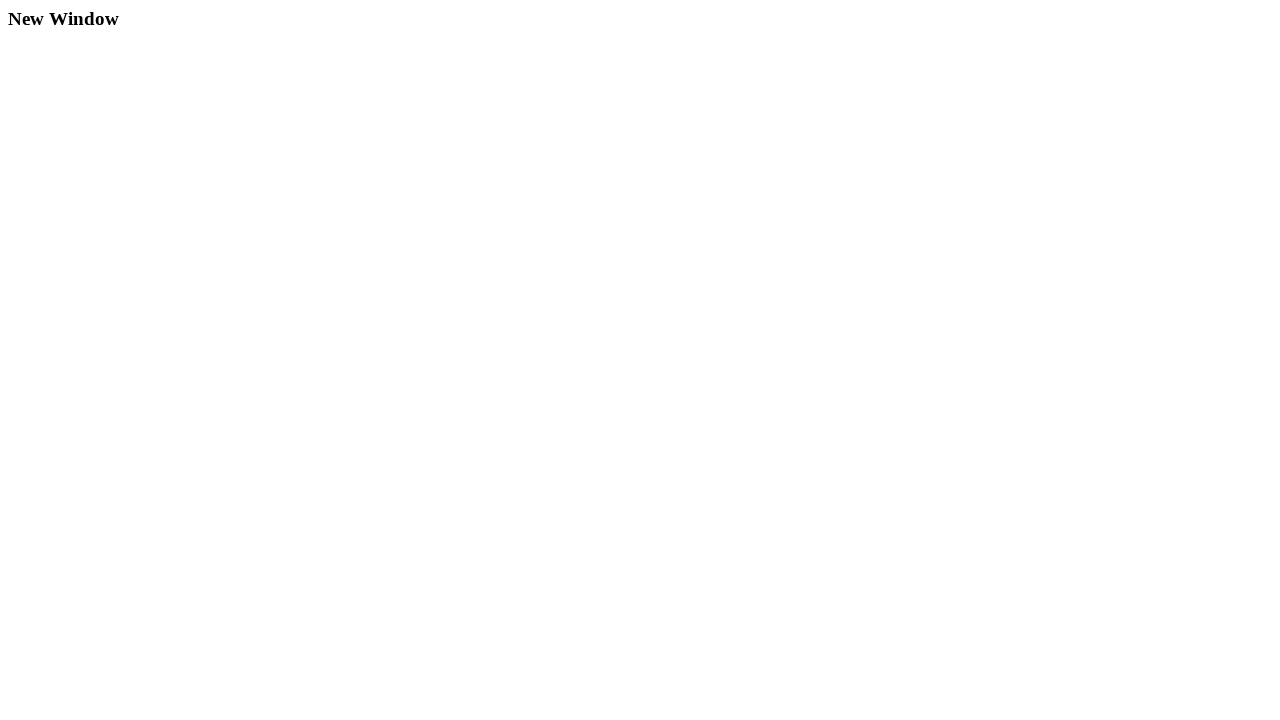

Retrieved parent window heading text: 'Opening a new window'
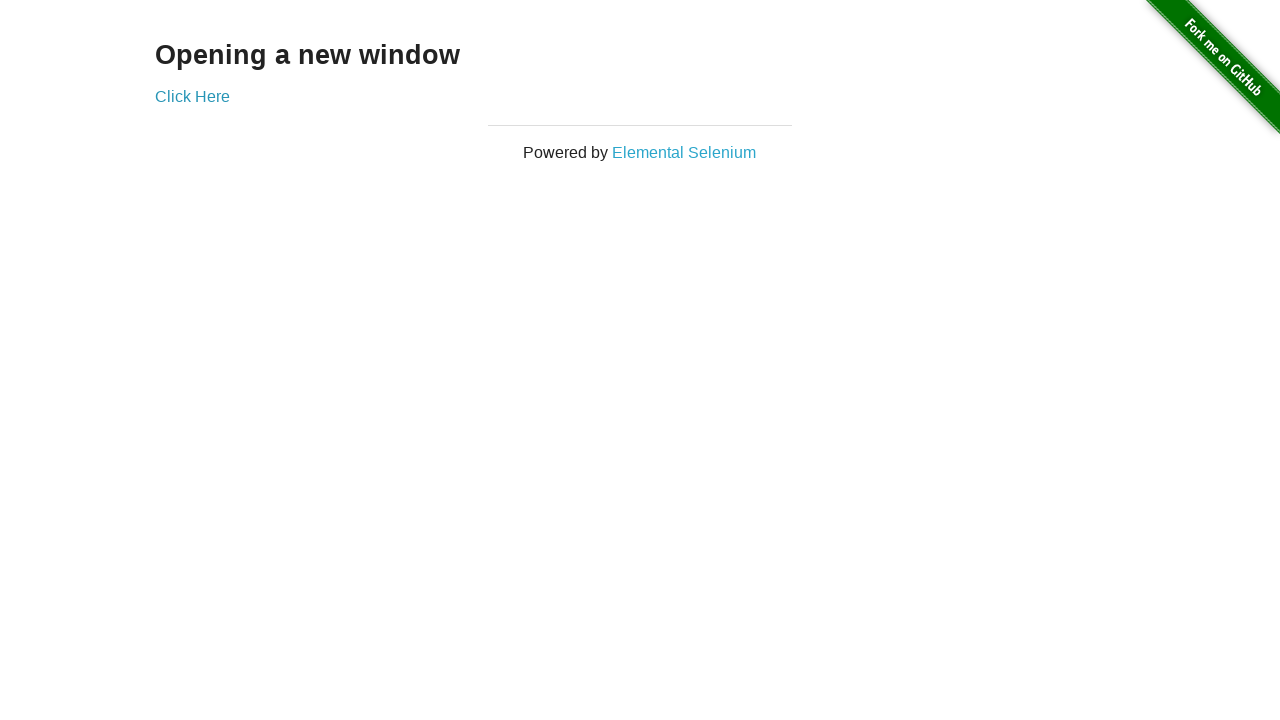

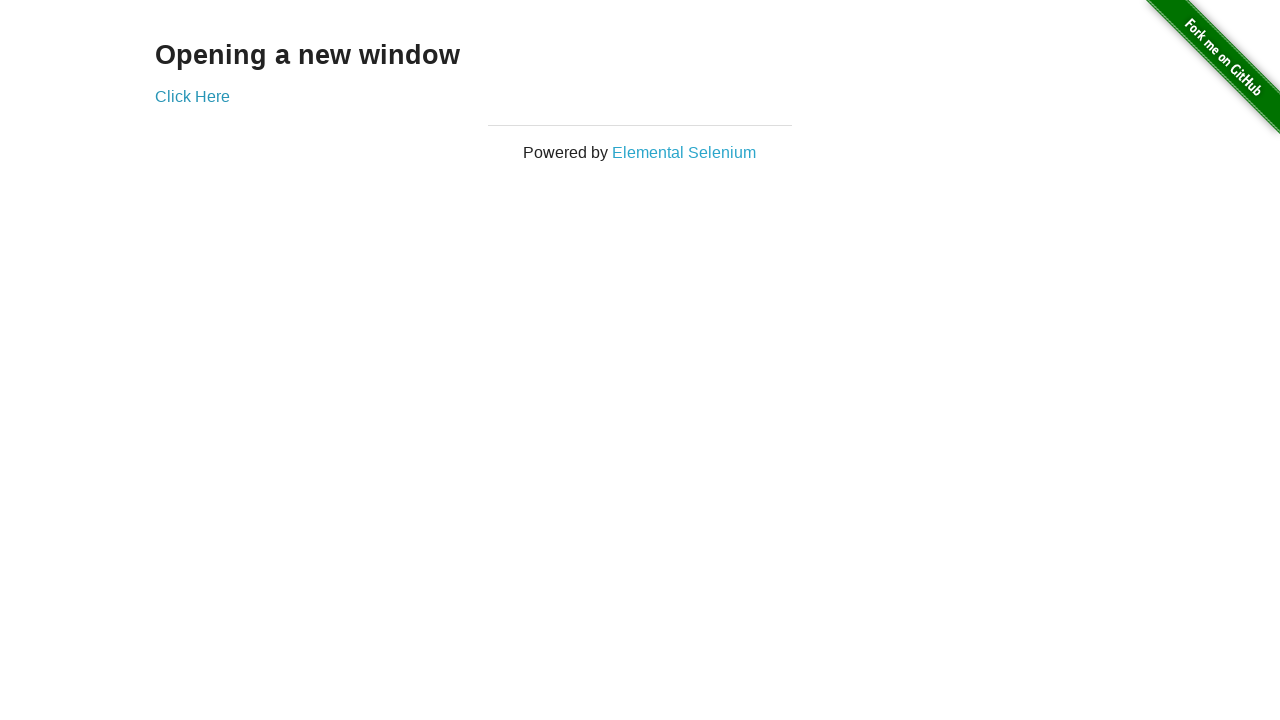